Tests multiple browser window/tab handling by clicking buttons that open new tabs and windows, then iterating through all open window handles to verify they can be accessed.

Starting URL: https://demoqa.com/browser-windows

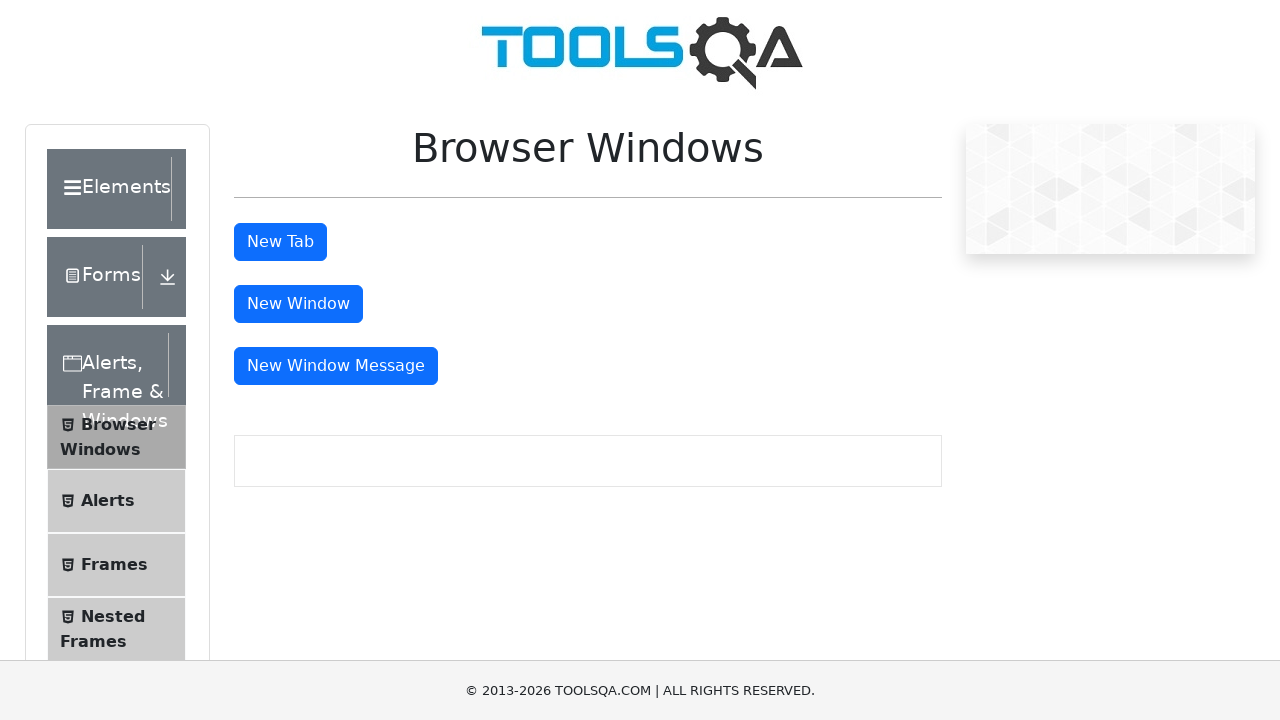

Clicked New Tab button at (280, 242) on #tabButton
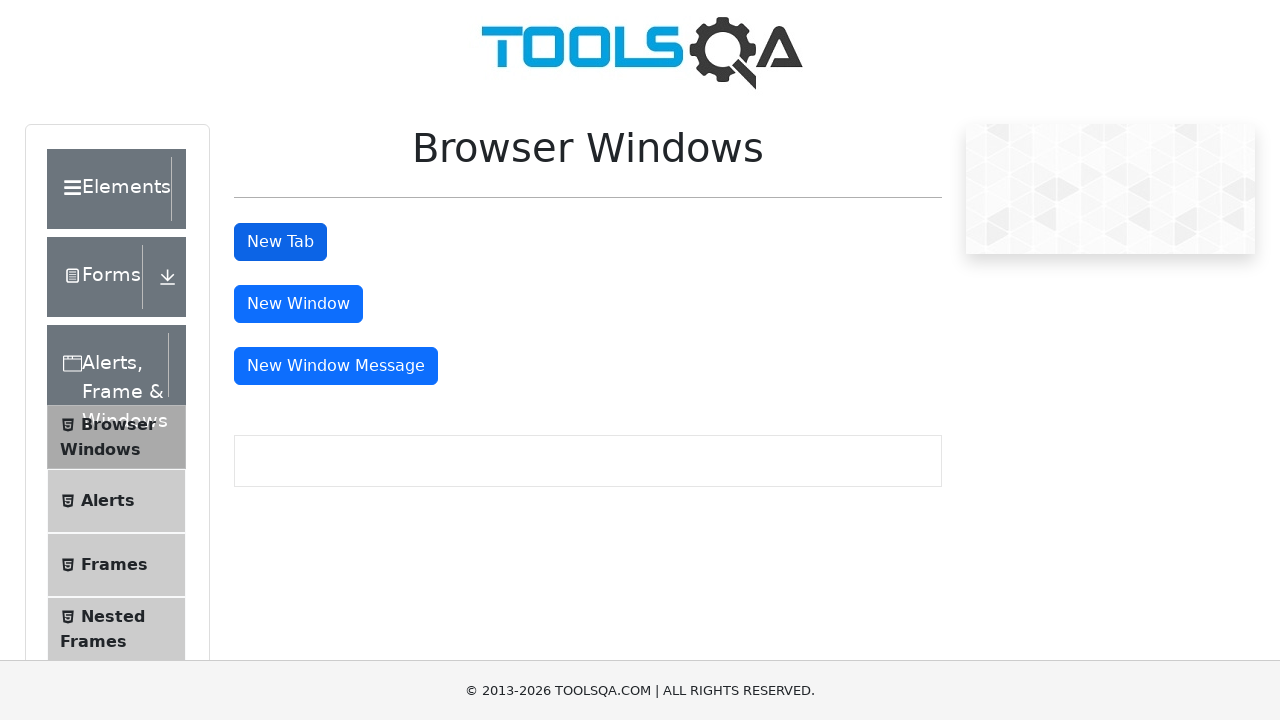

Clicked New Window button at (298, 304) on xpath=//button[@id='windowButton']
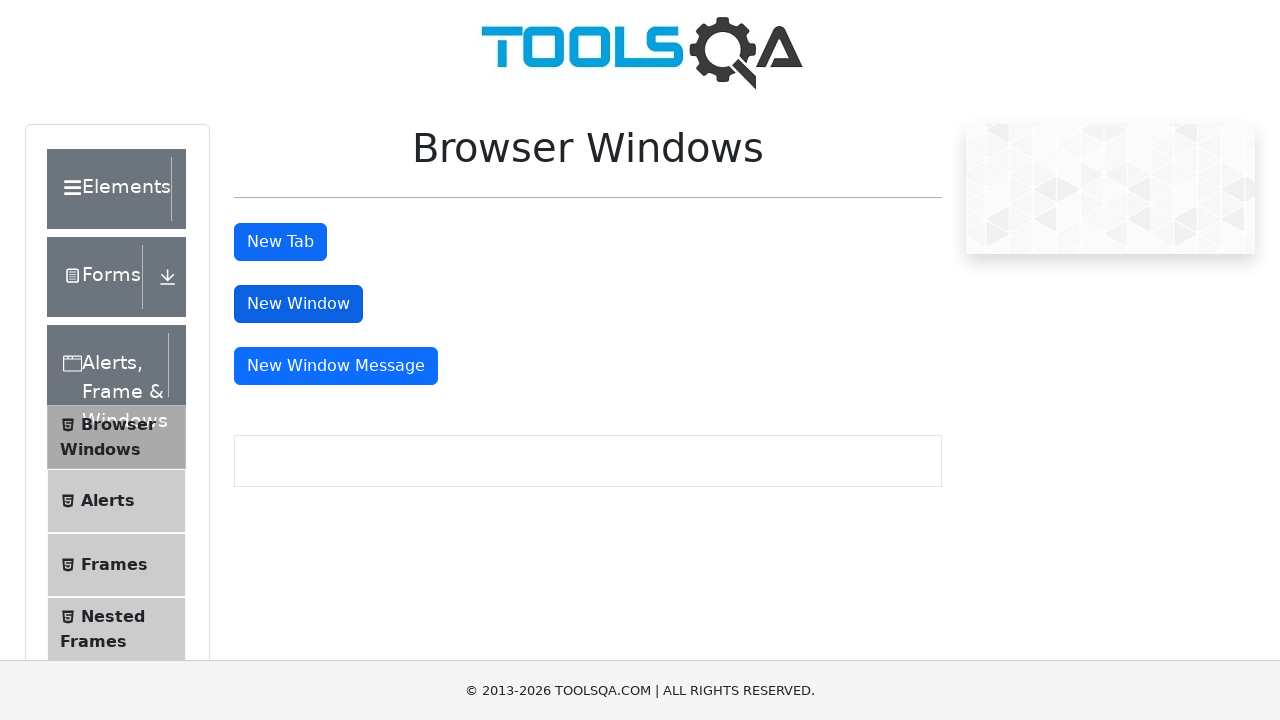

Clicked New Window Message button at (336, 366) on #messageWindowButton
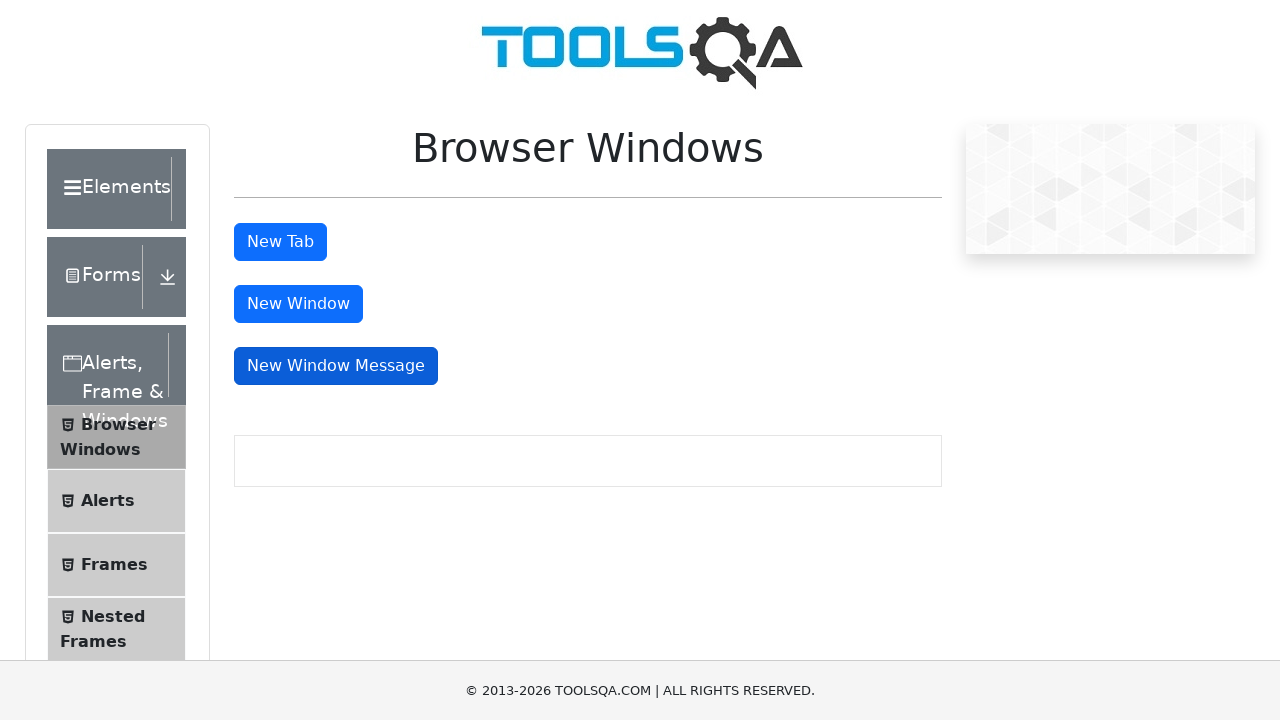

Retrieved all open pages/windows from context
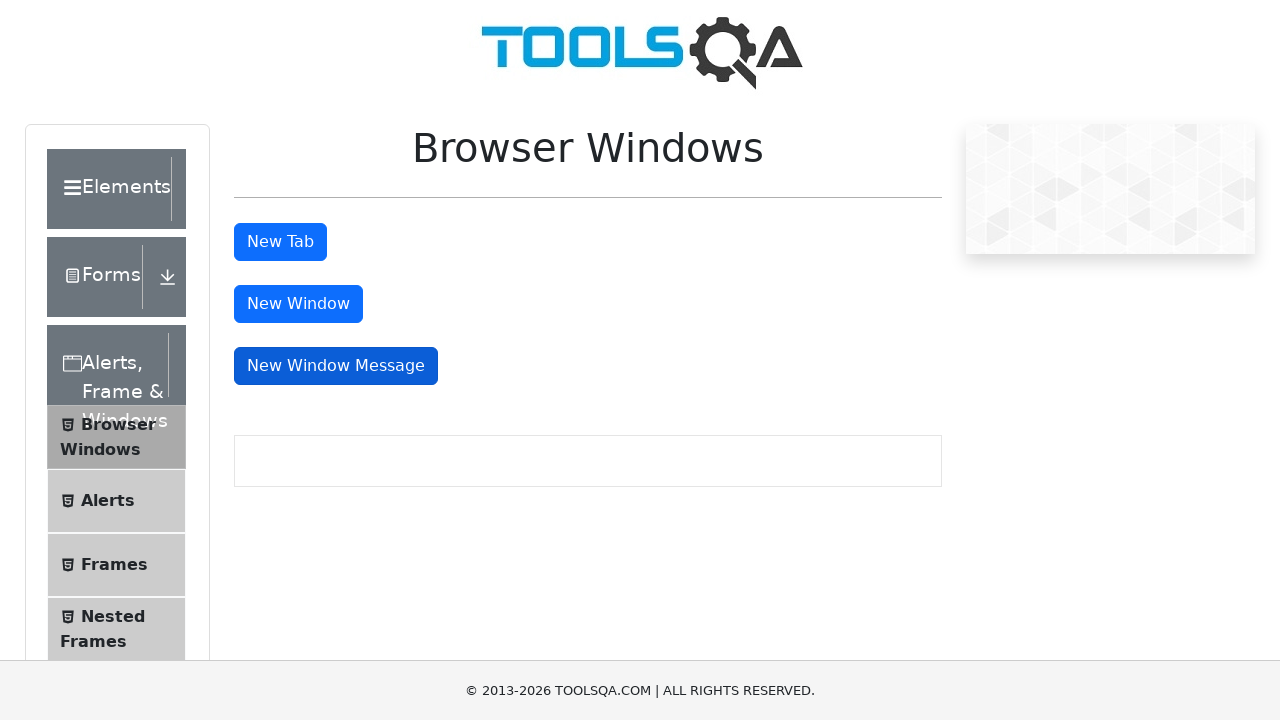

Brought window to front with title: demosite
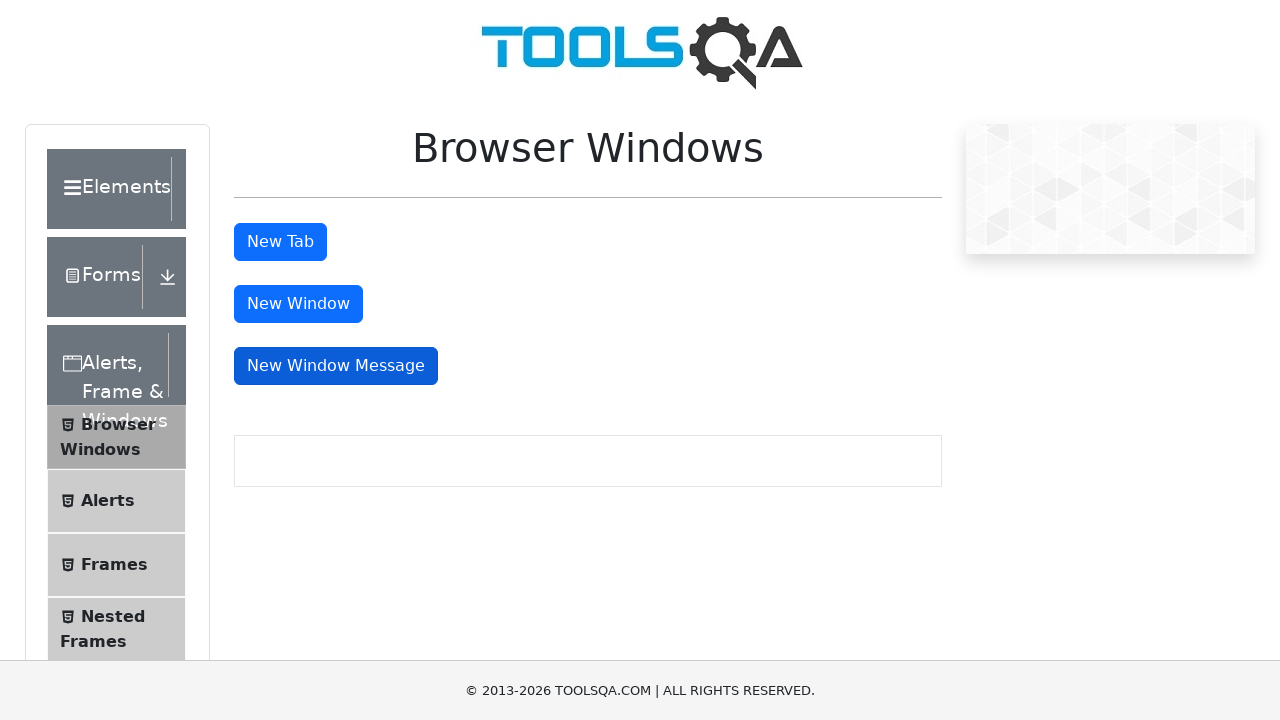

Brought window to front with title: 
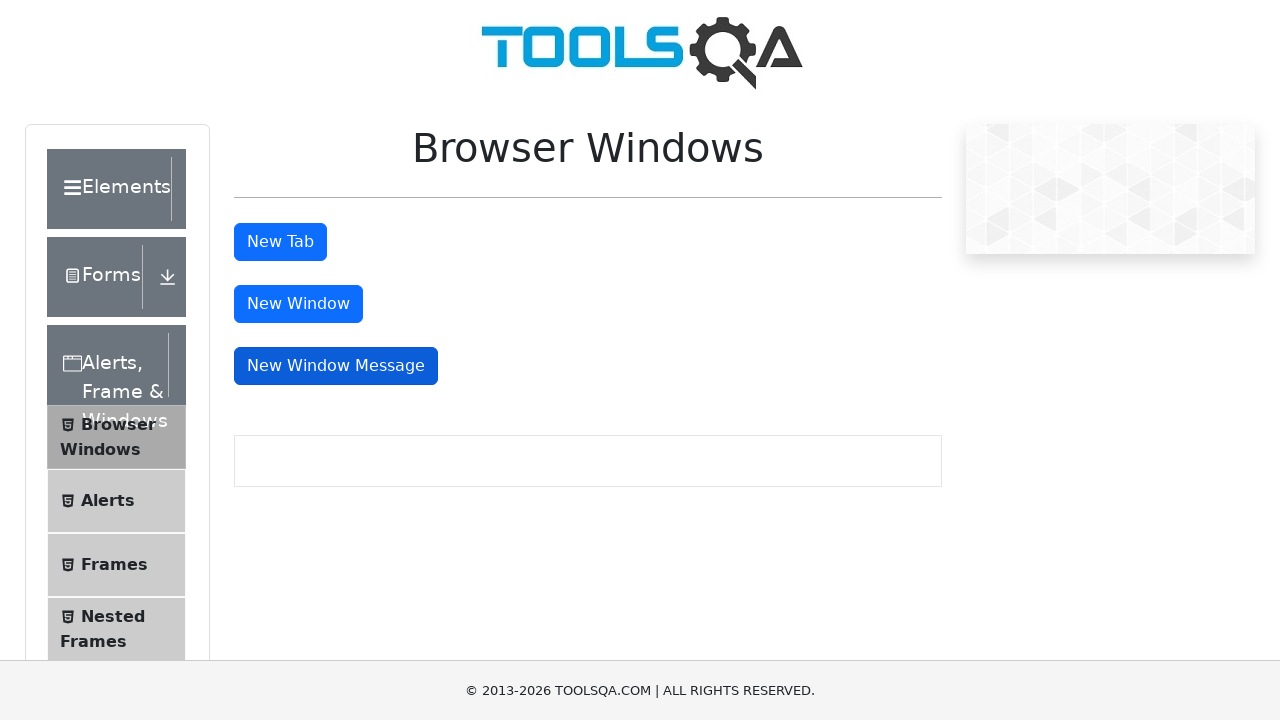

Brought window to front with title: 
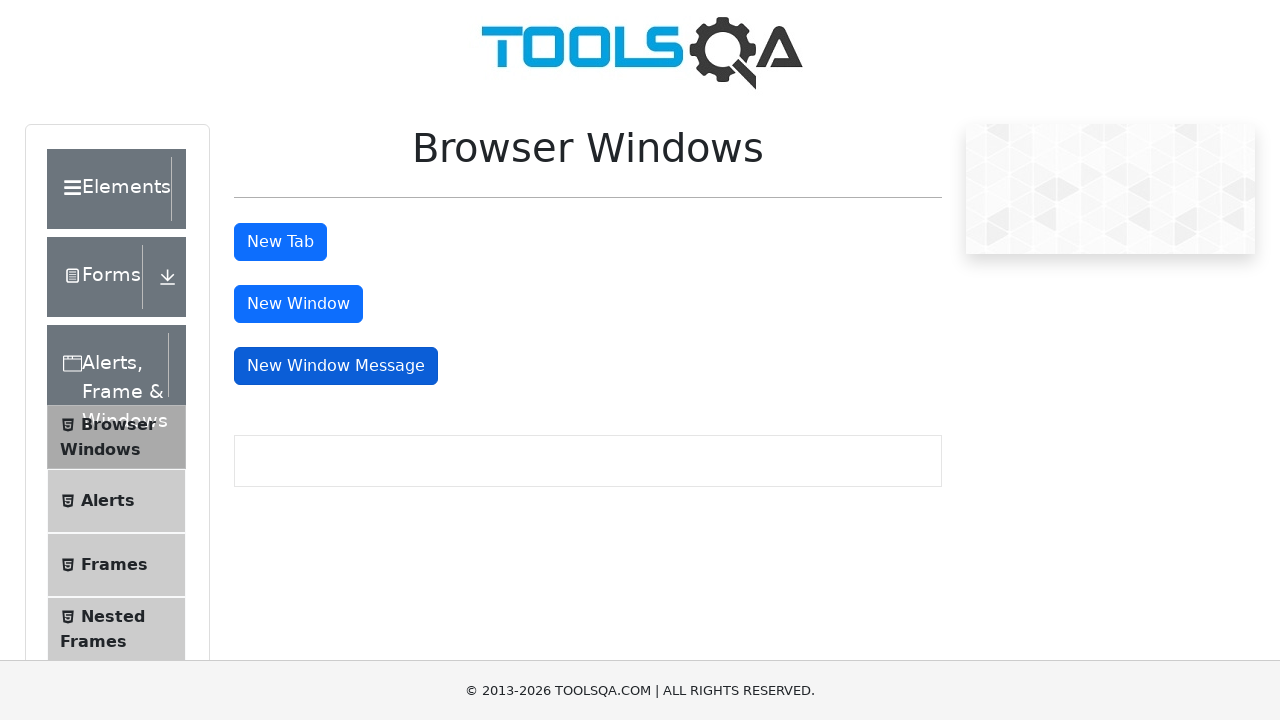

Brought window to front with title: 
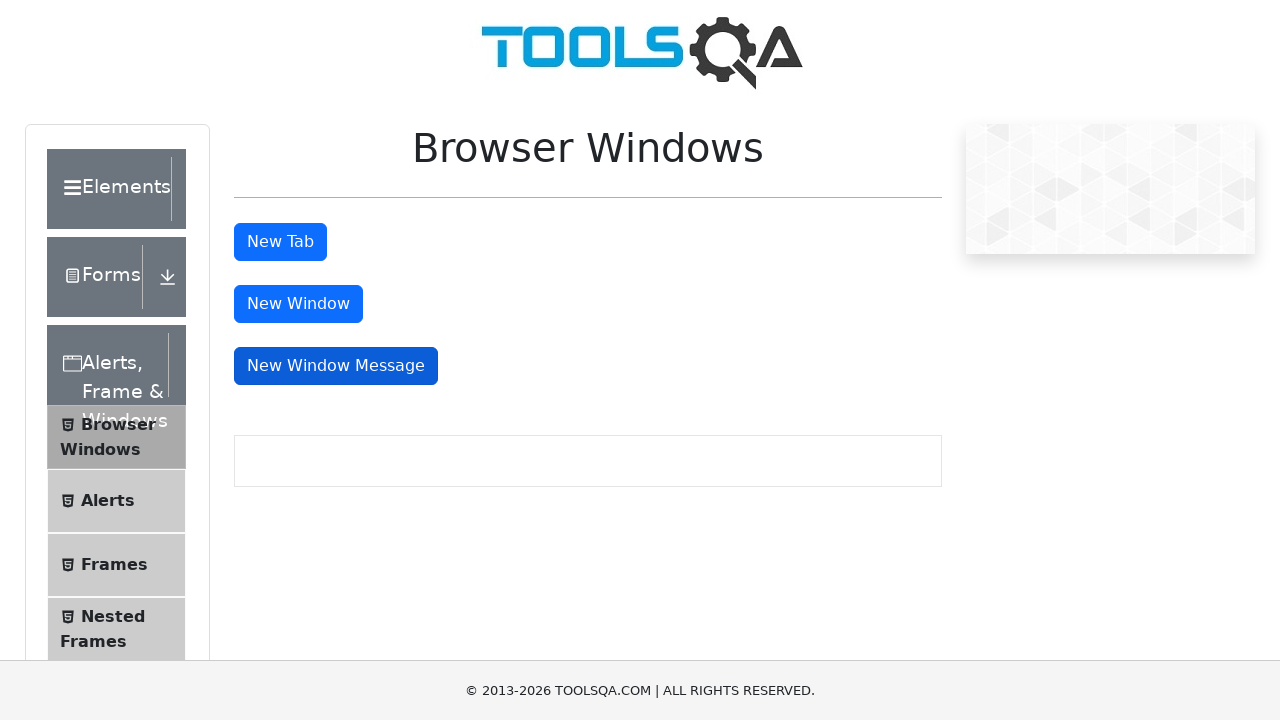

Switched back to original page
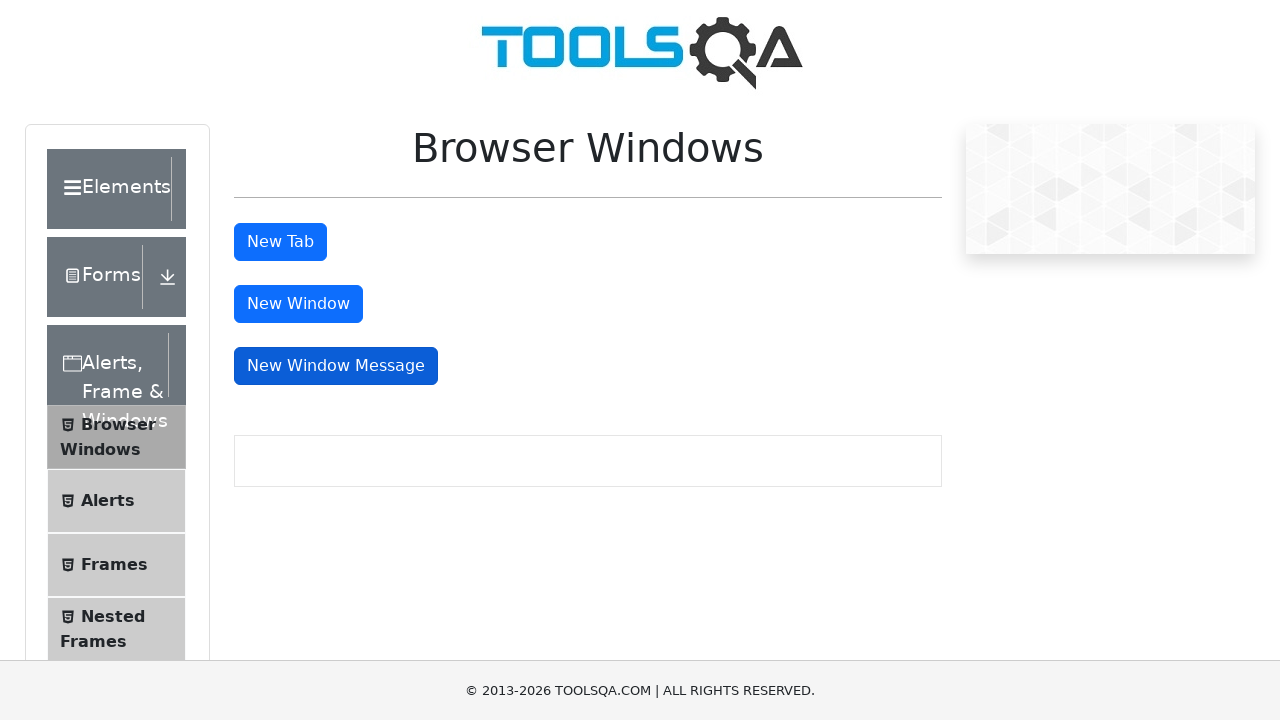

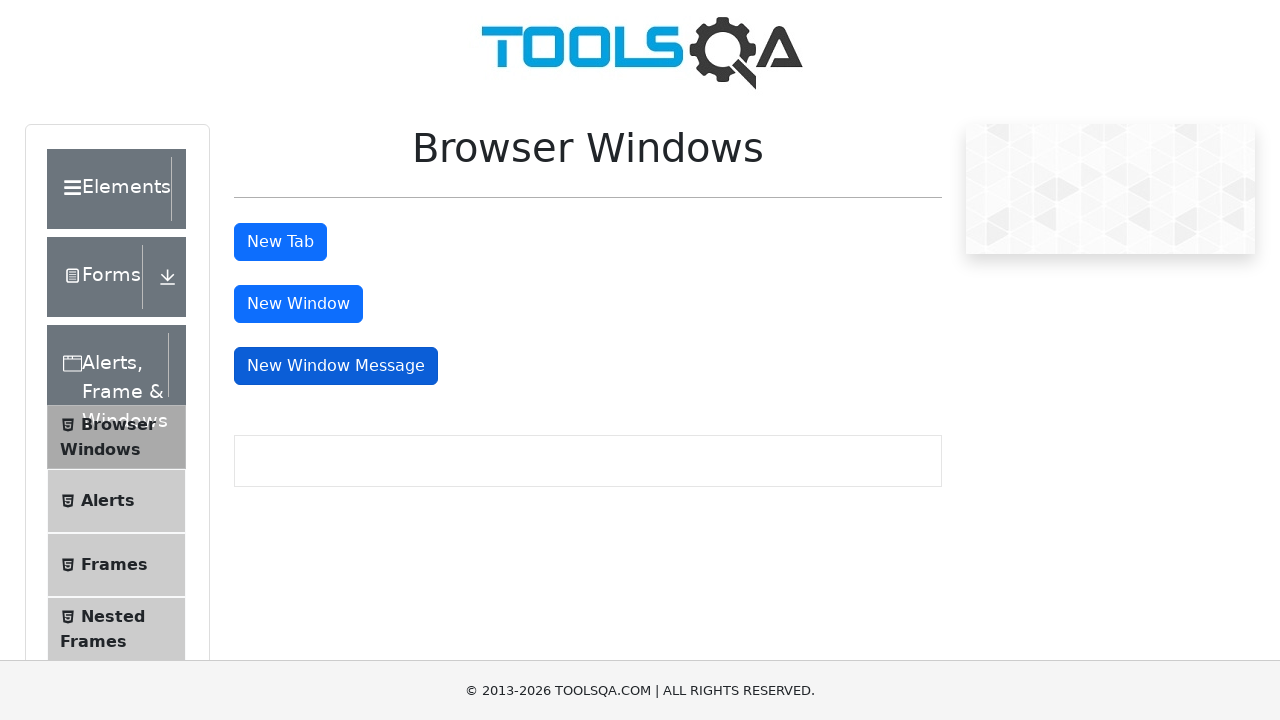